Navigates to a quotes website page and waits for JavaScript-rendered quotes to load

Starting URL: https://quotes.toscrape.com/js-delayed/page/5/

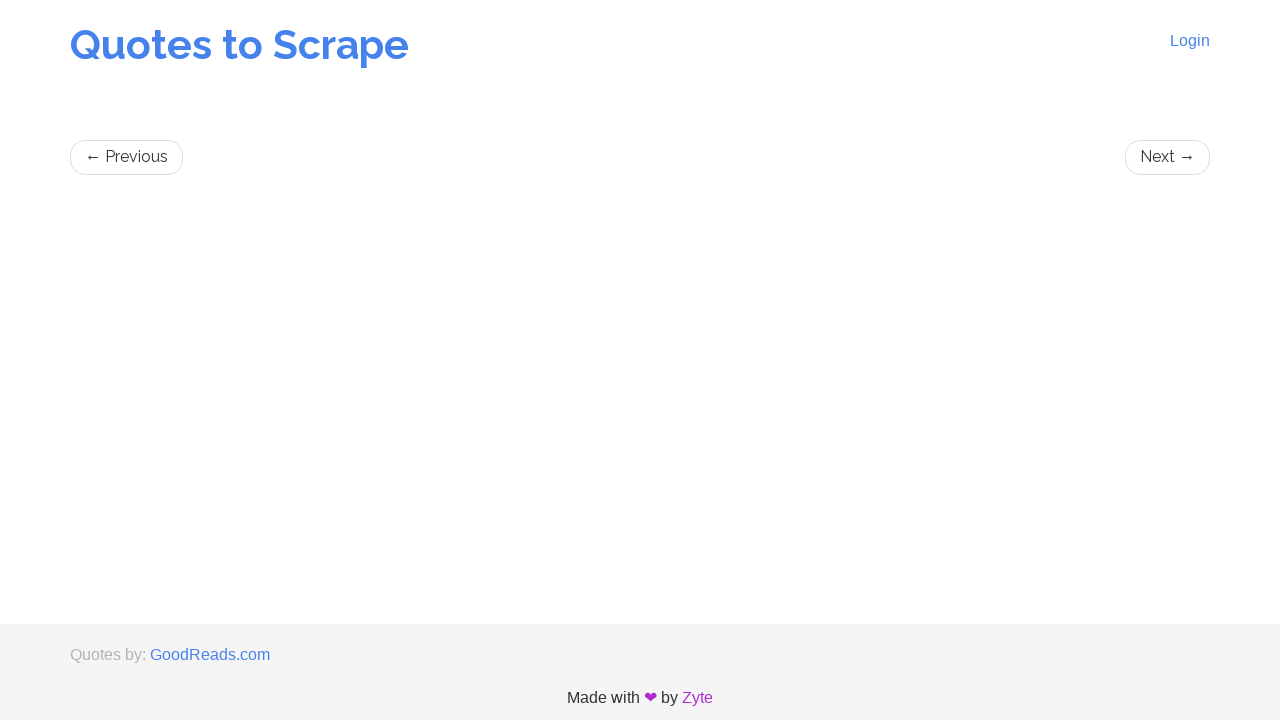

Waited for JavaScript-rendered quotes to load on page 5
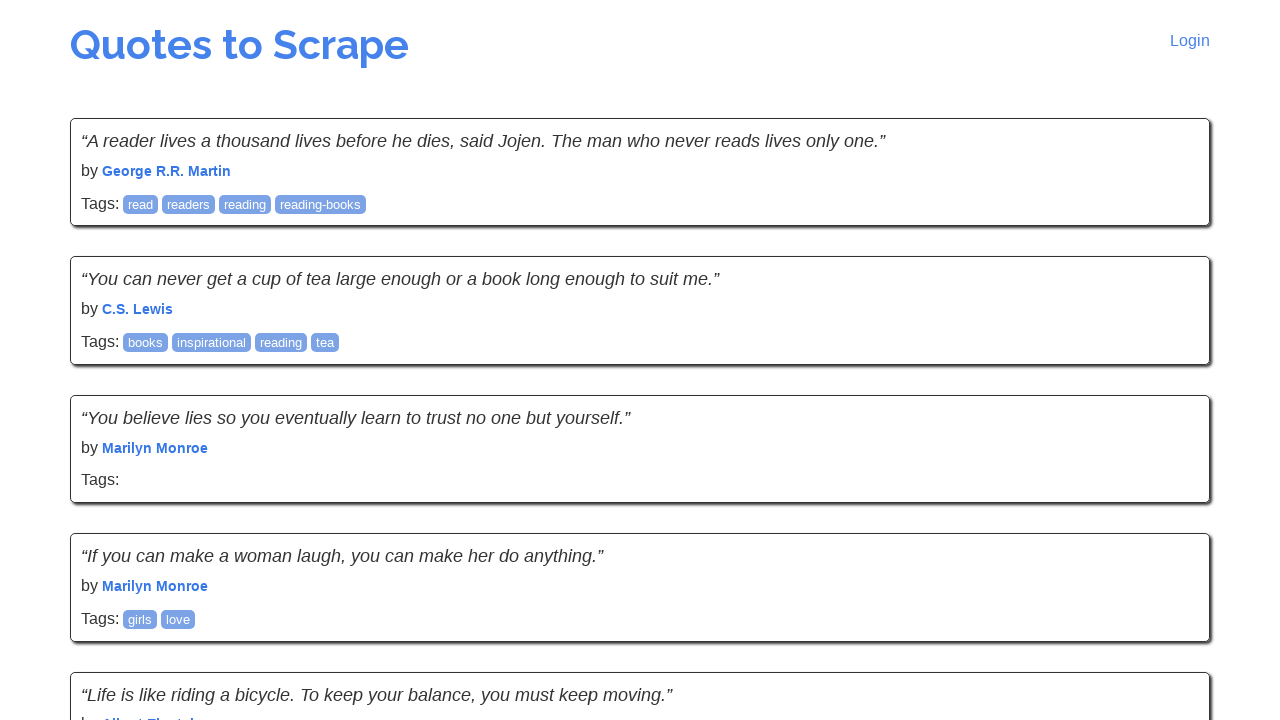

Retrieved all quote elements from the page
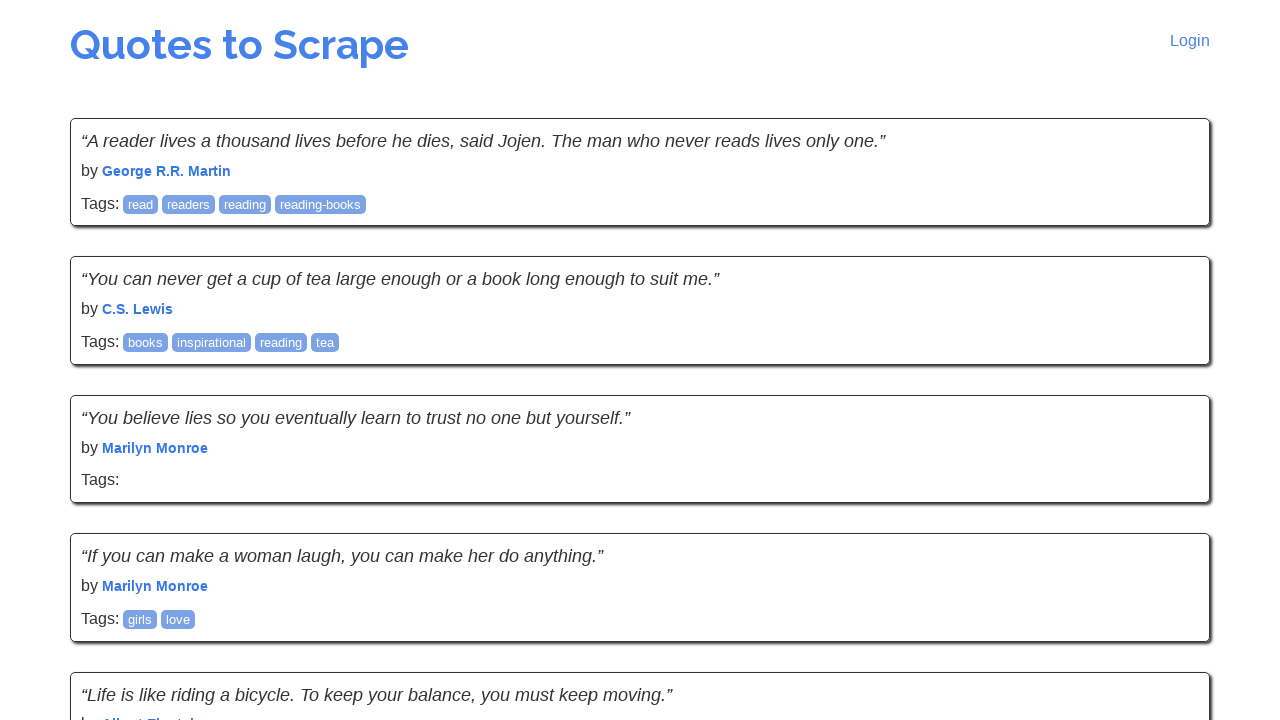

Extracted text from the fifth quote
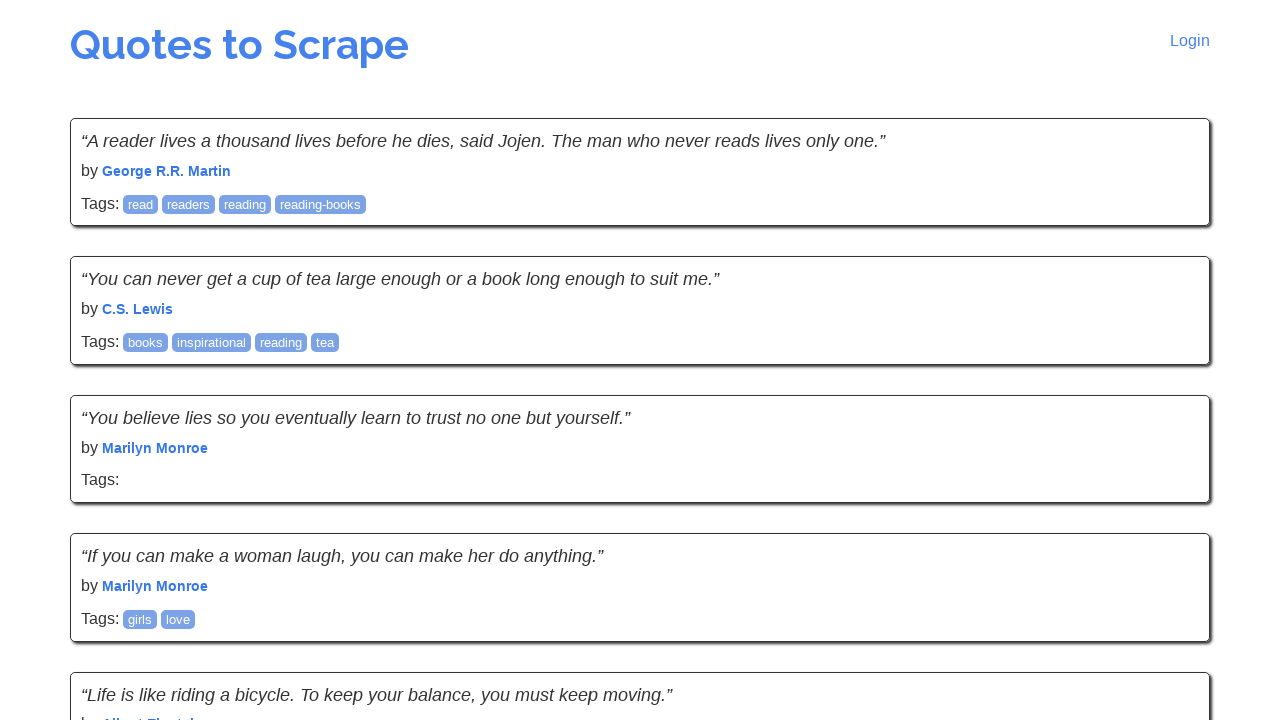

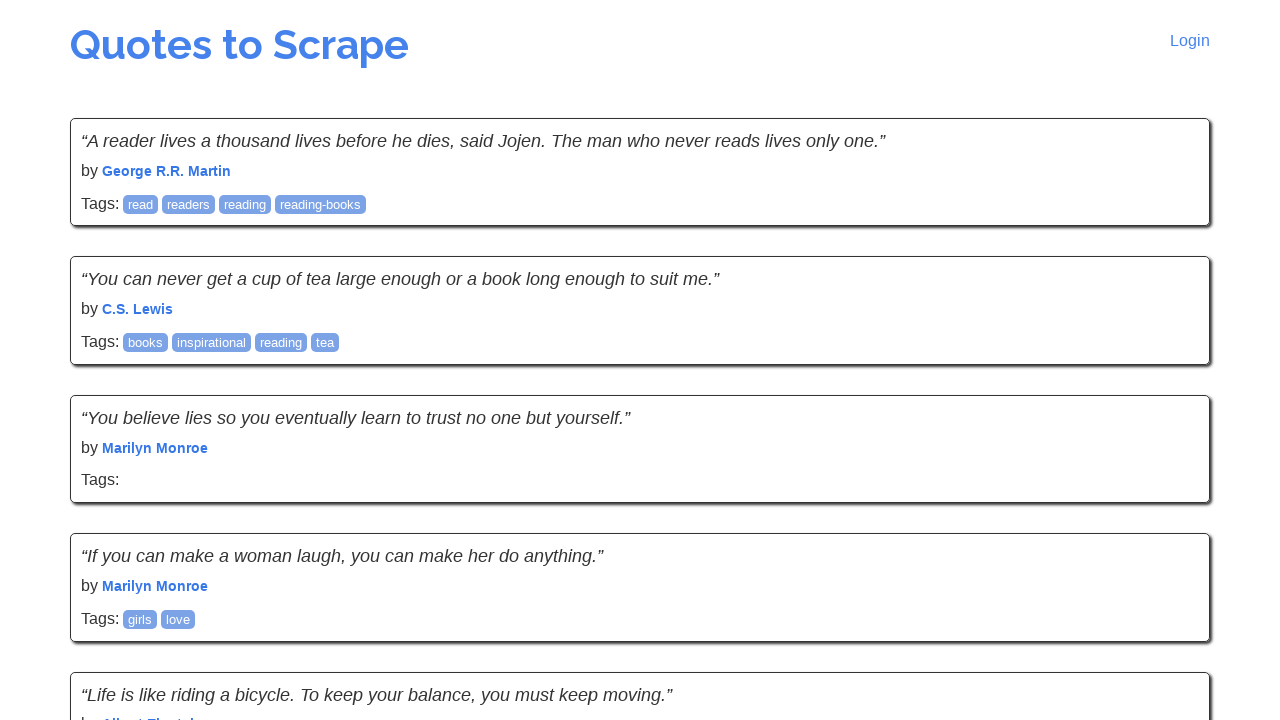